Tests the Alameda Health System salary lookup form by entering a search term, waiting for results to load, and expanding the first result card to view details.

Starting URL: https://forms.alamedahealthsystem.org/salary/

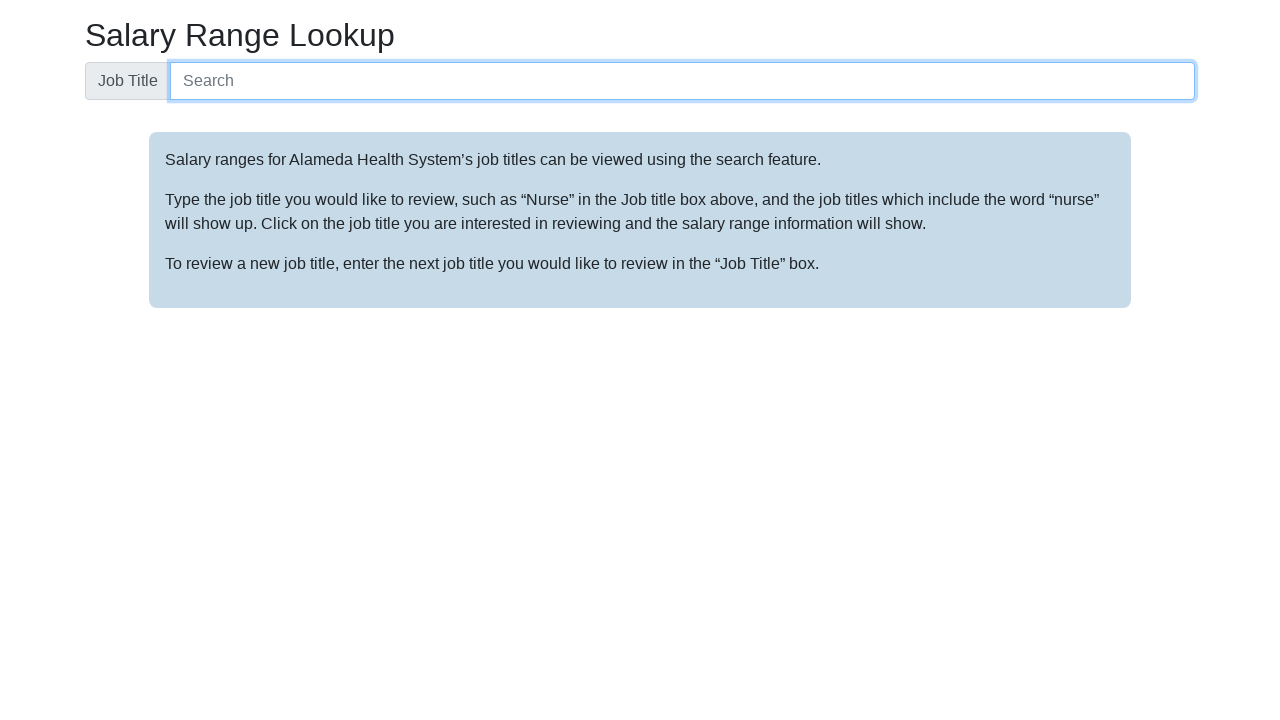

Filled search field with 'nurse' on //*[@id='root']/div/div/div/div[1]/div/div/input
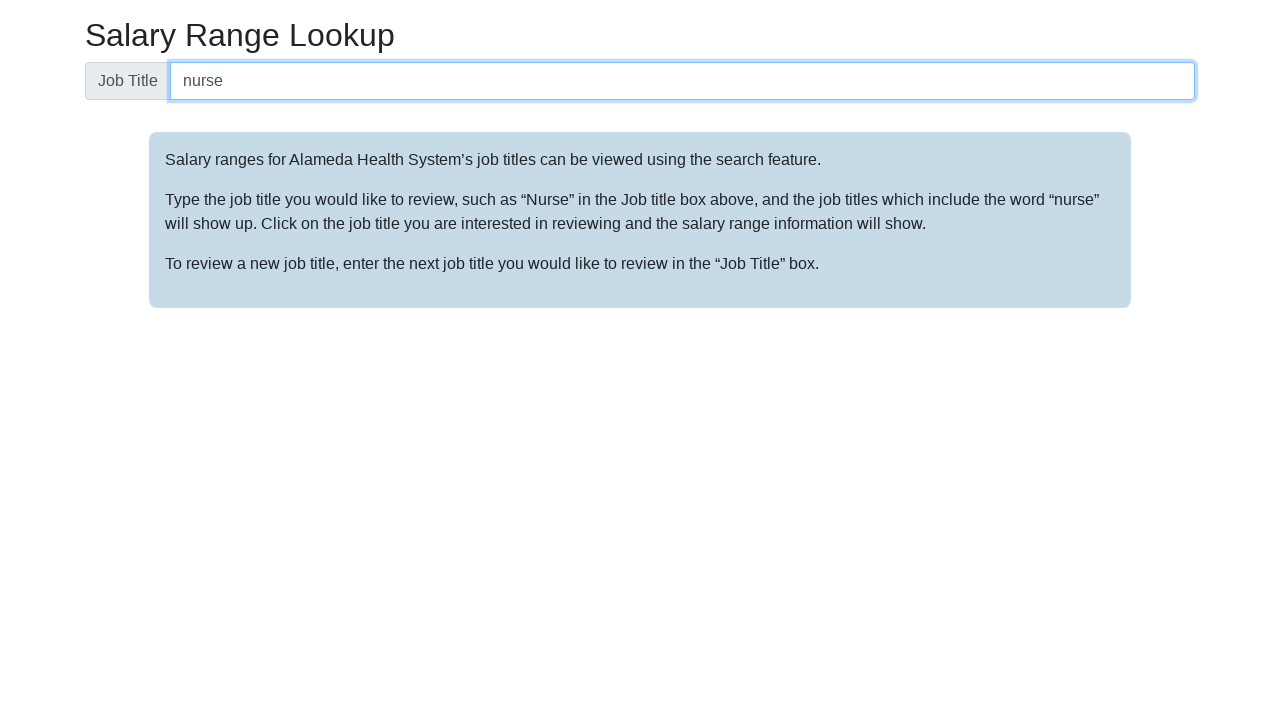

Pressed Enter to submit search on //*[@id='root']/div/div/div/div[1]/div/div/input
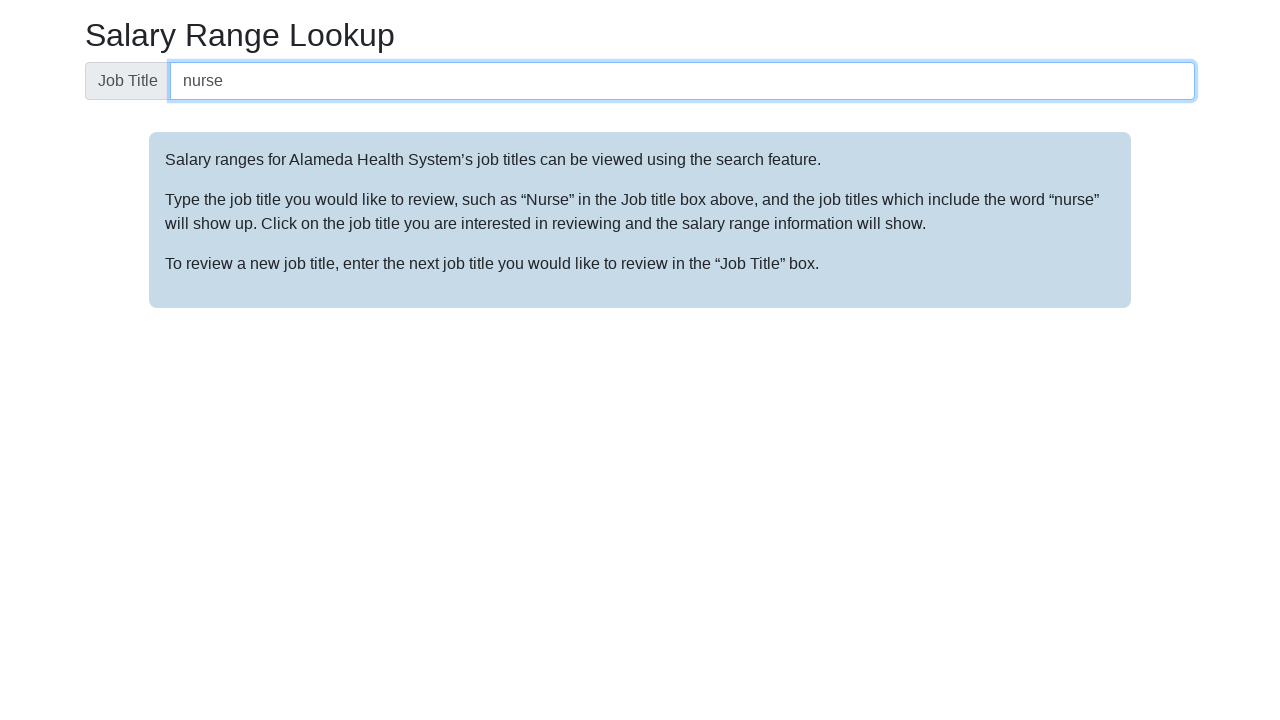

Waited for search results to load
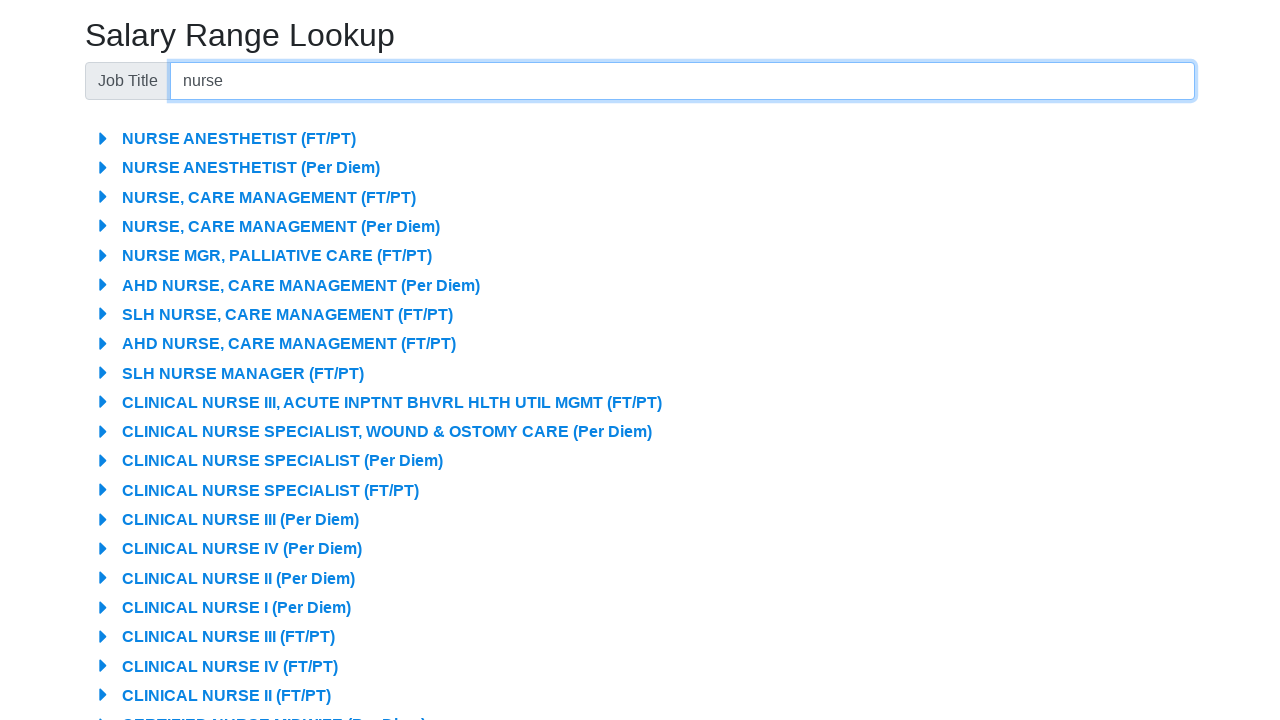

Clicked on first result card to expand it at (235, 168) on xpath=/html/body/div/div/div/div/div[2]/div/div[2]/div/div/div/div
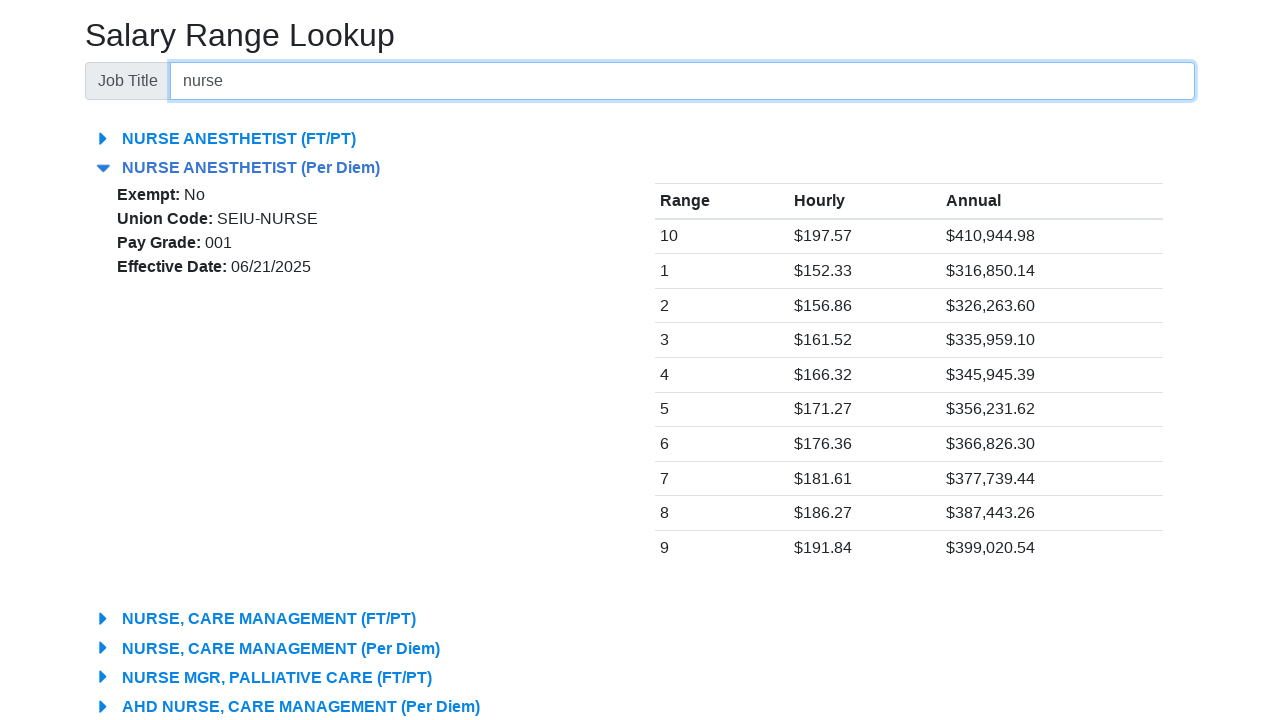

Waited for expanded content to load
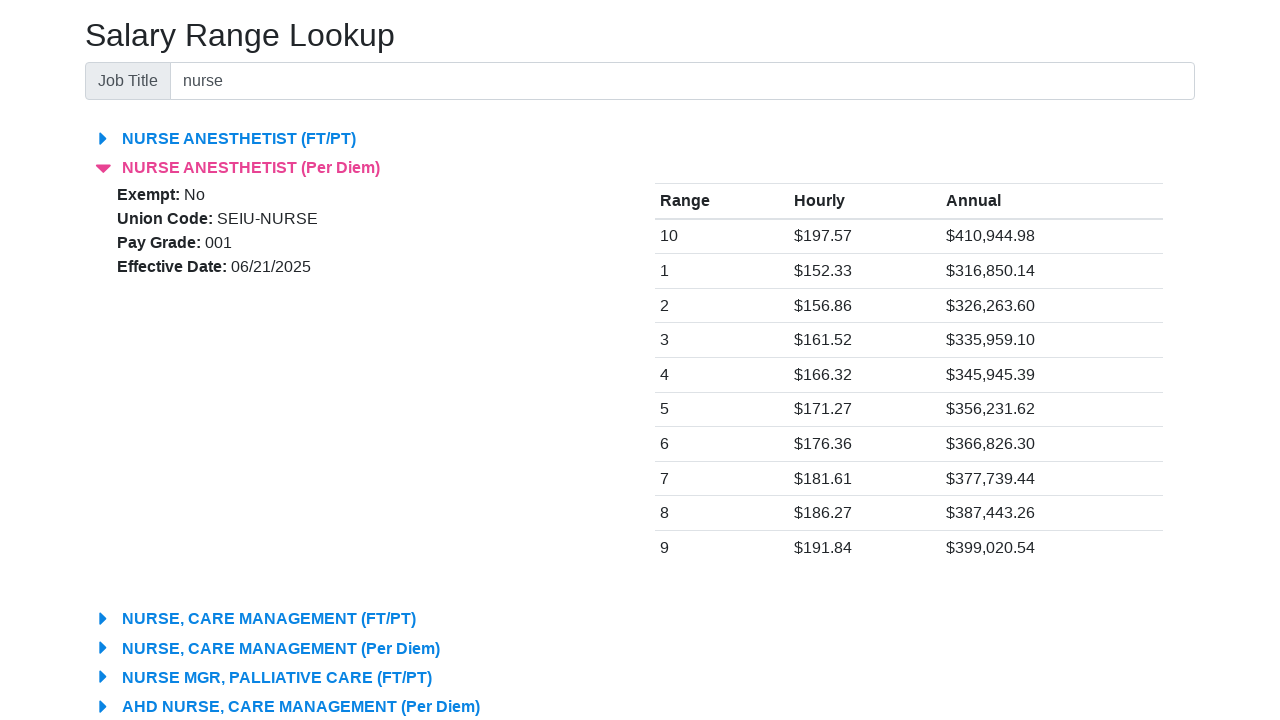

Verified expanded details are visible
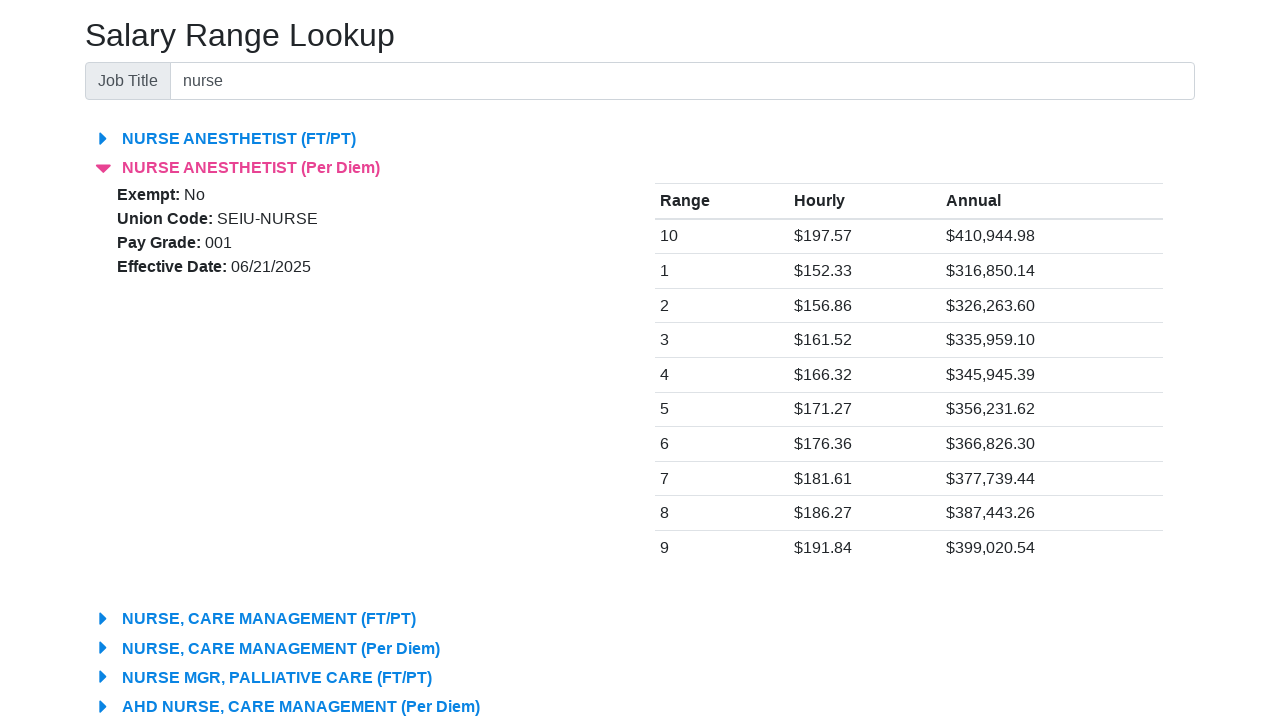

Clicked on result card to collapse it at (235, 168) on xpath=/html/body/div/div/div/div/div[2]/div/div[2]/div/div/div/div
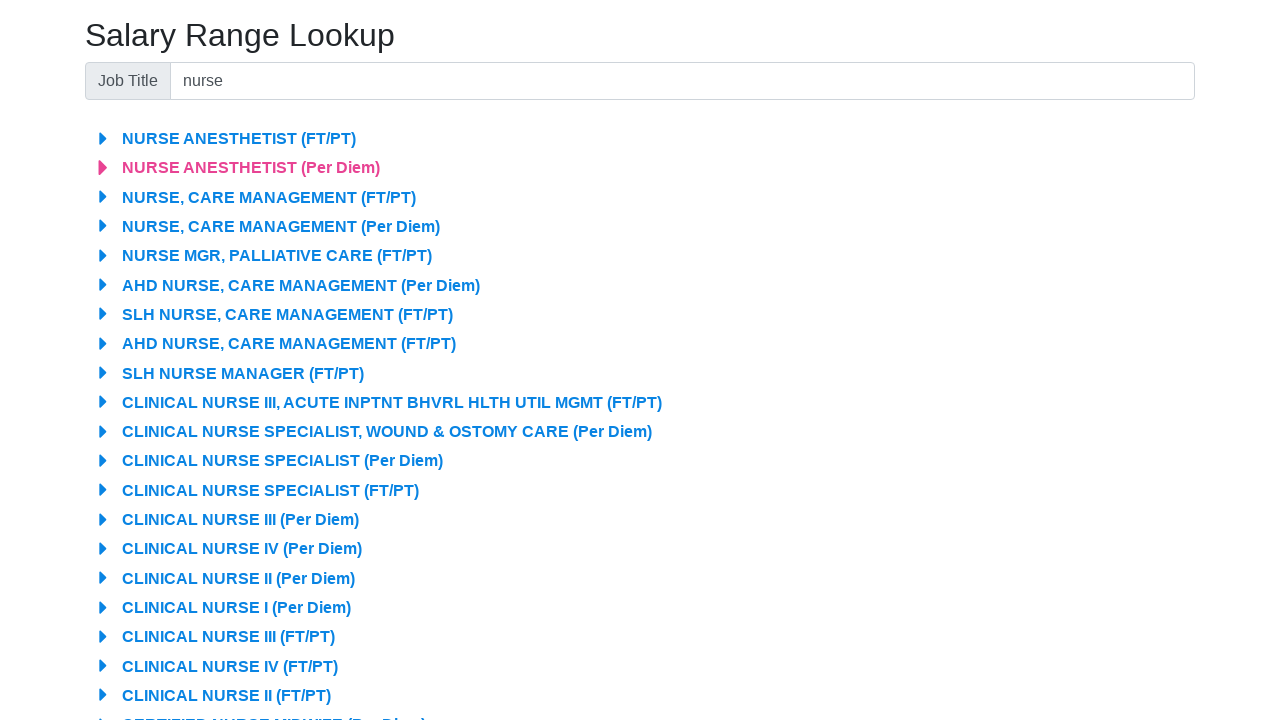

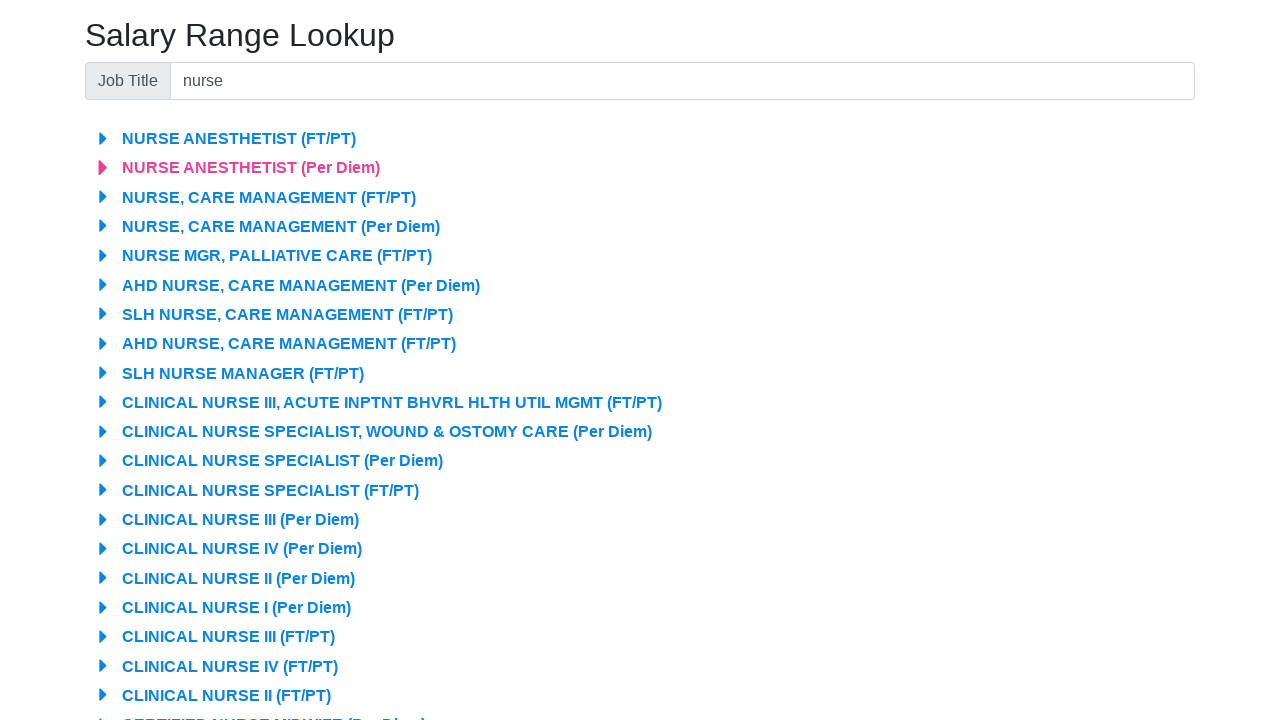